Fills a textarea field identified by text label on the Selenium test form

Starting URL: https://www.selenium.dev/selenium/web/web-form.html

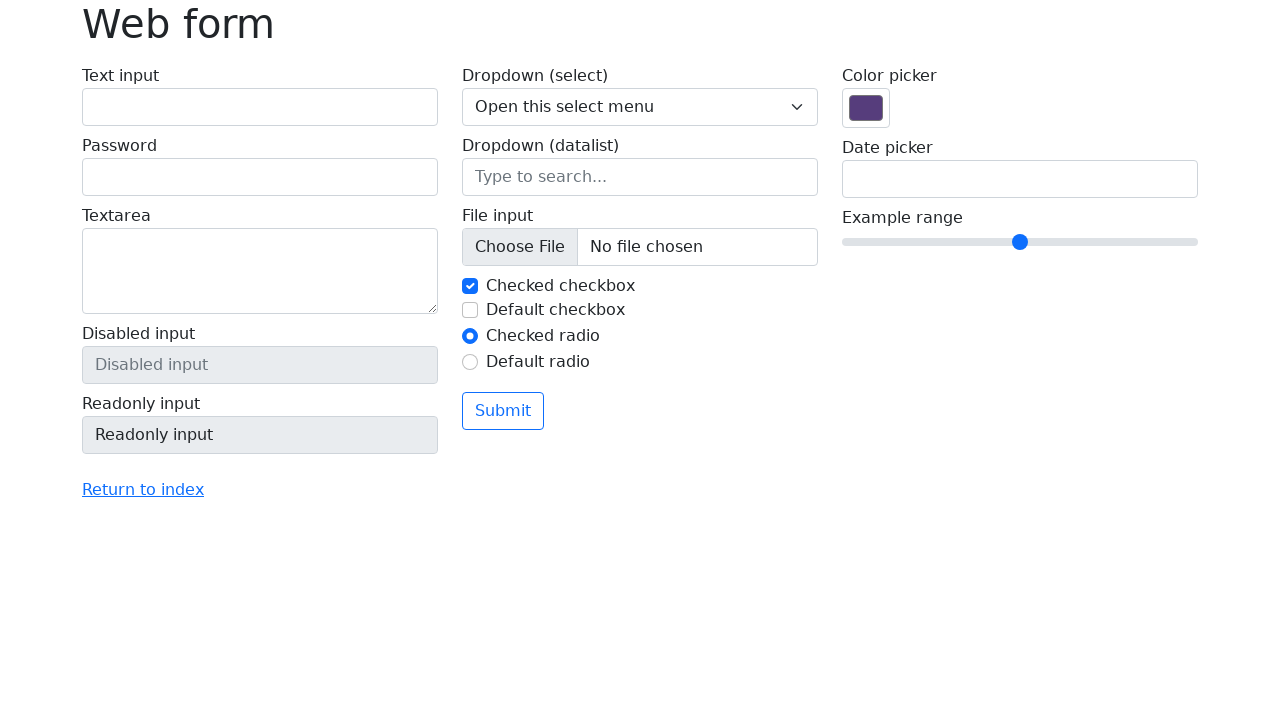

Navigated to Selenium test form
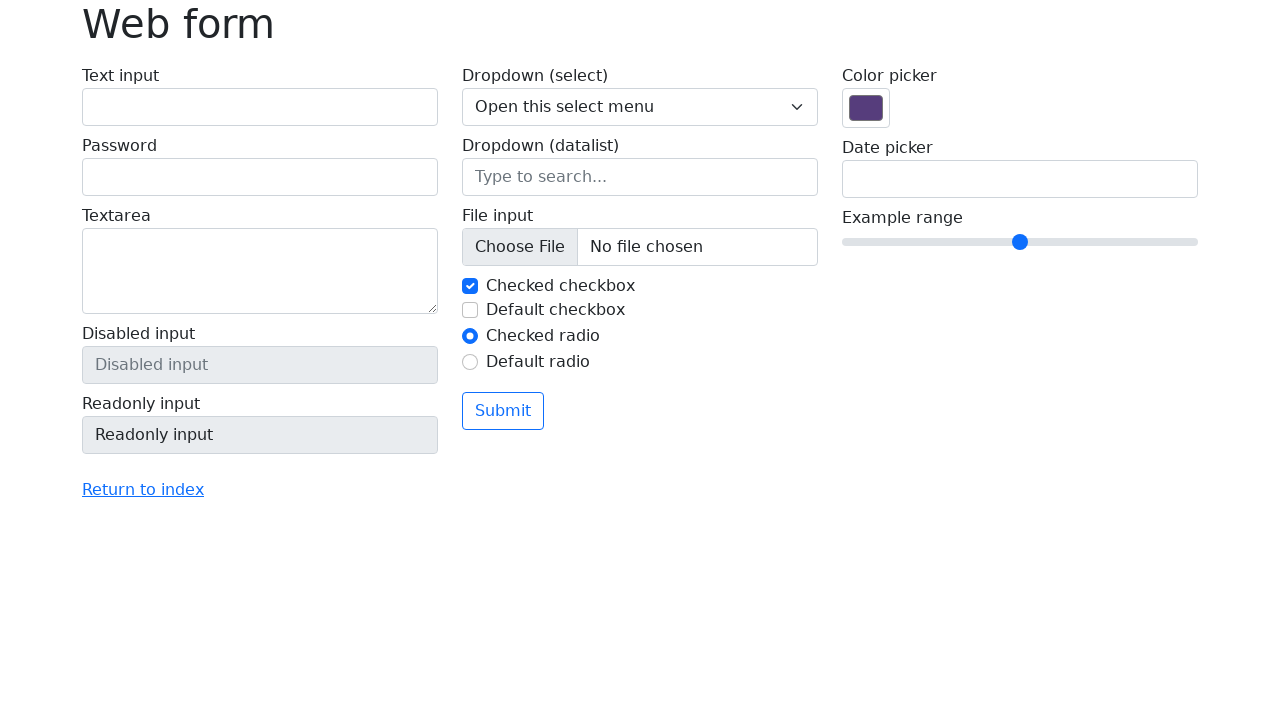

Filled textarea field identified by 'Textarea' label with 'HELLO WORLD' on internal:text="Textarea"i
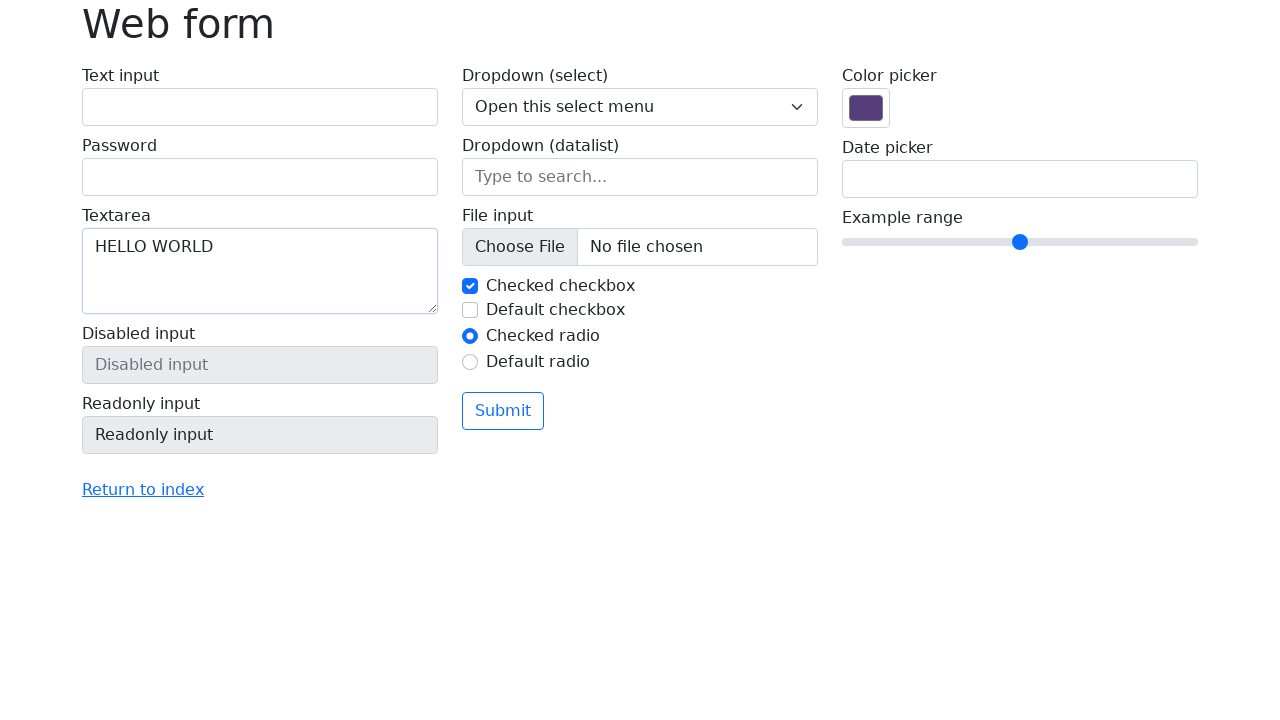

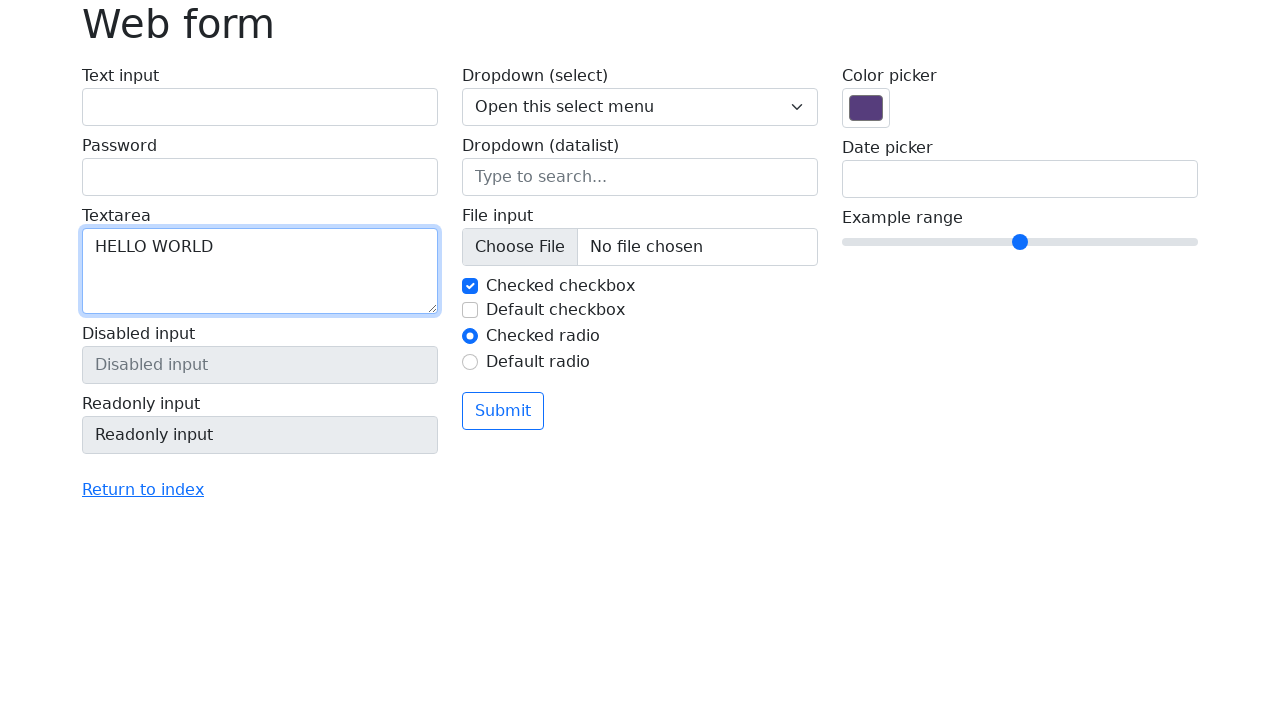